Navigates to WiseQuarter homepage and verifies the URL contains "wisequarter"

Starting URL: https://www.wisequarter.com

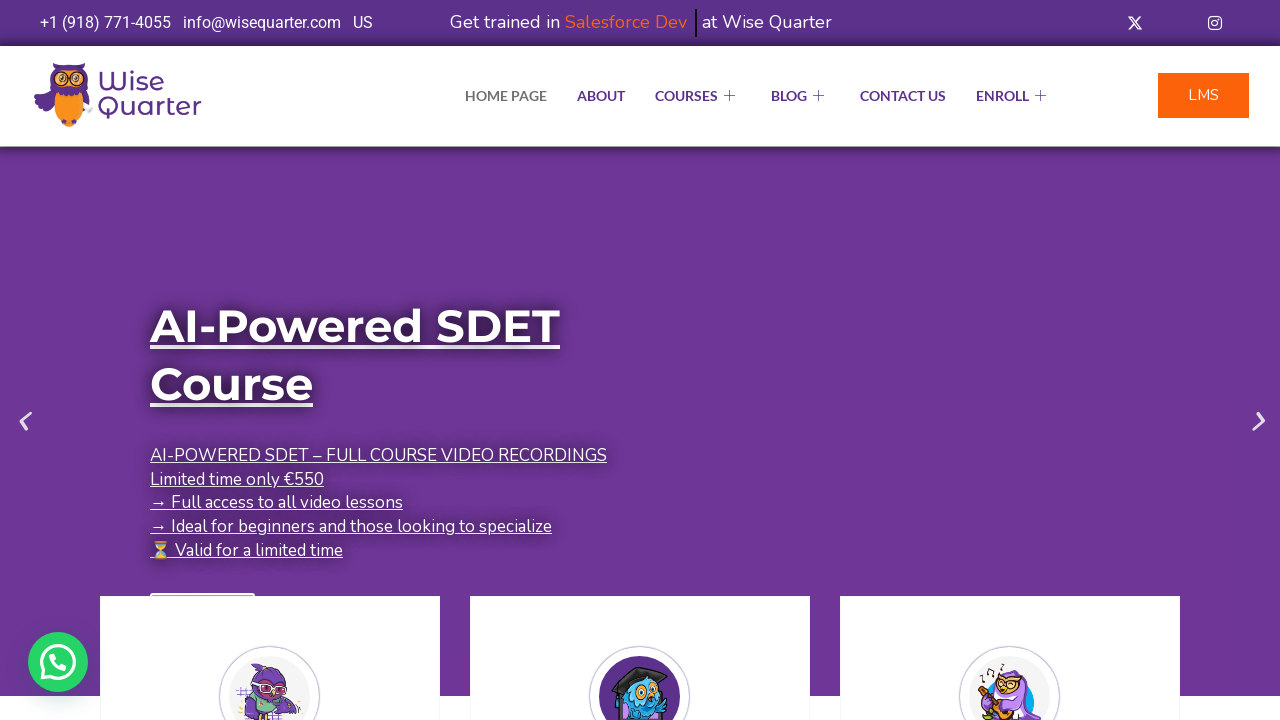

Waited for page DOM content to load
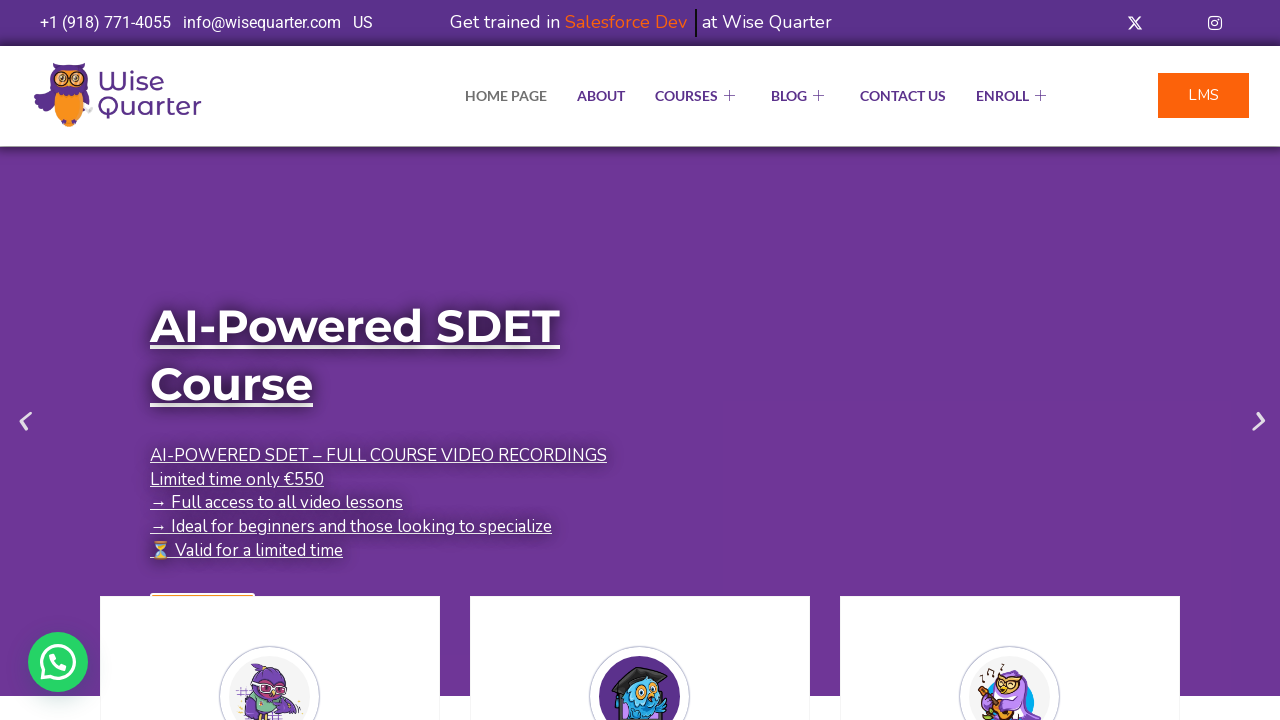

Verified URL contains 'wisequarter'
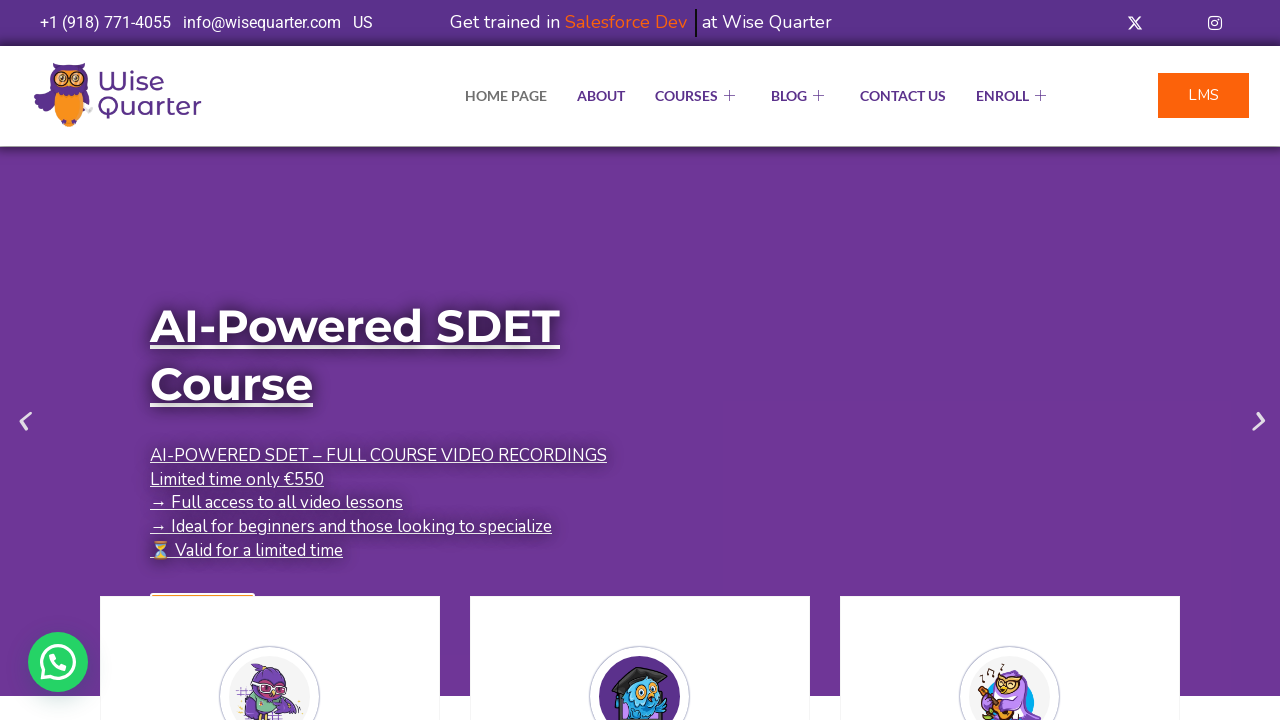

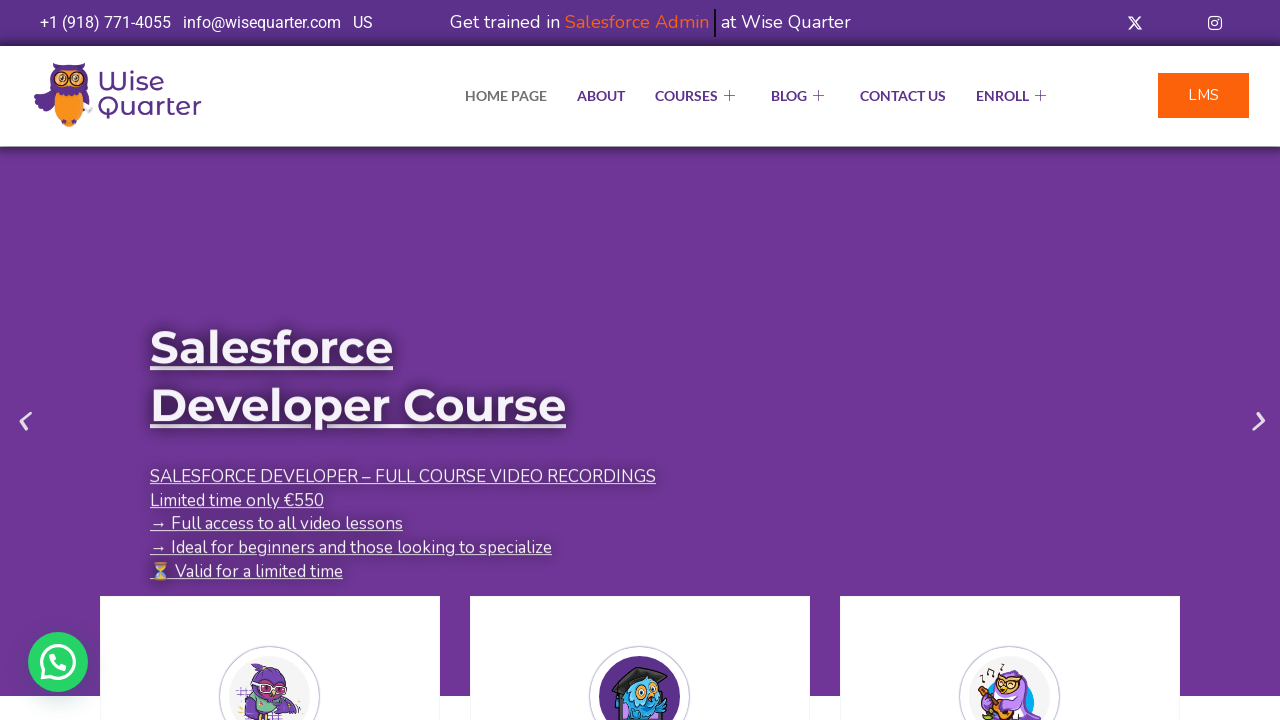